Tests that toggle all checkbox updates state when individual items are completed or cleared

Starting URL: https://demo.playwright.dev/todomvc

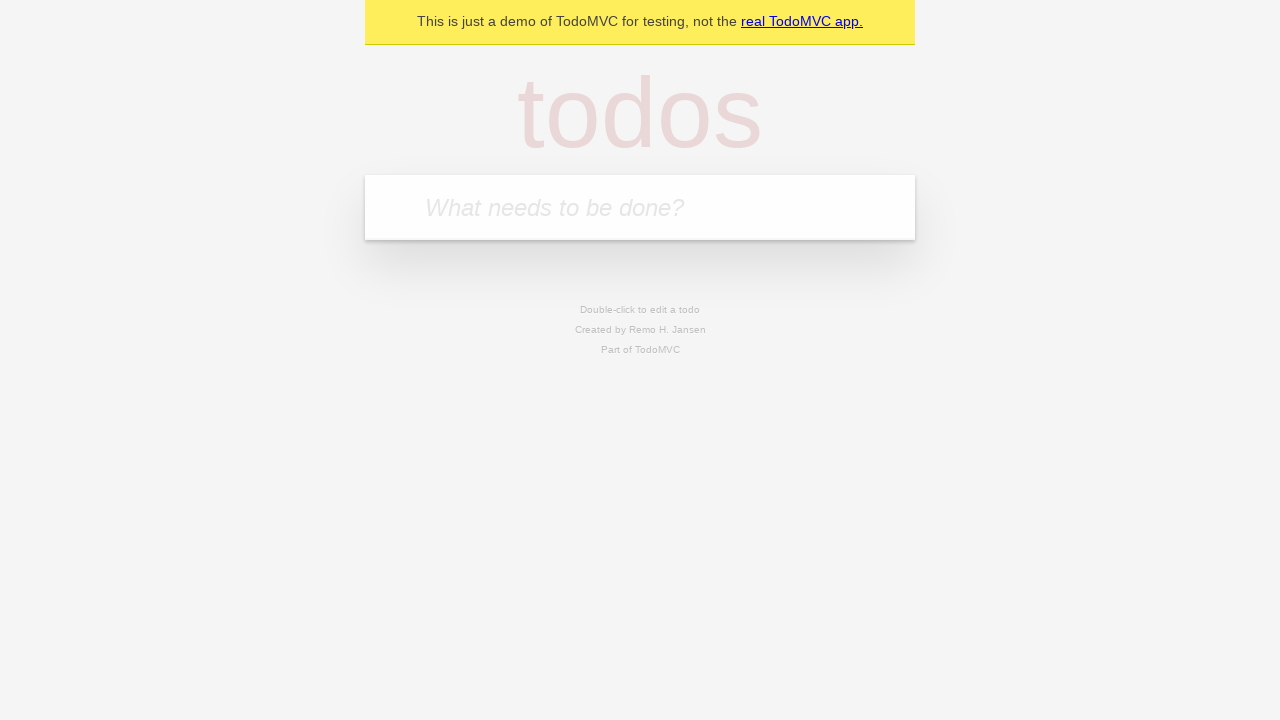

Filled todo input with 'buy some cheese' on internal:attr=[placeholder="What needs to be done?"i]
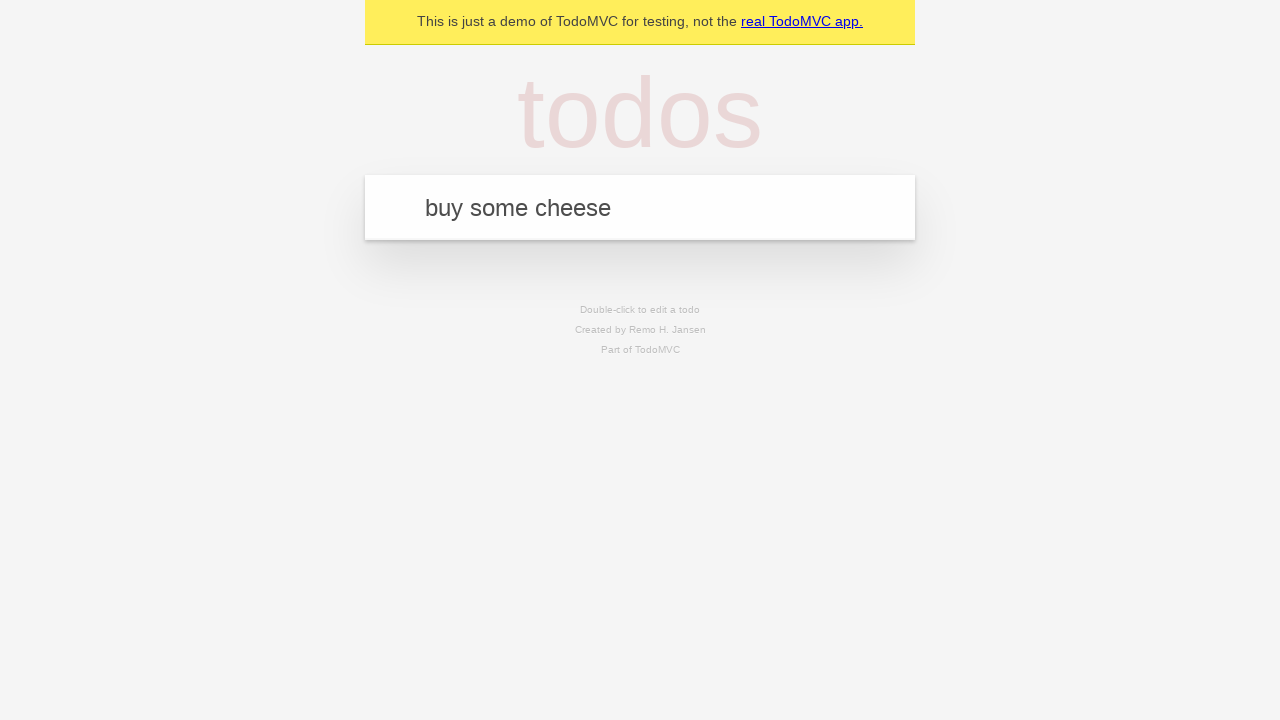

Pressed Enter to create first todo on internal:attr=[placeholder="What needs to be done?"i]
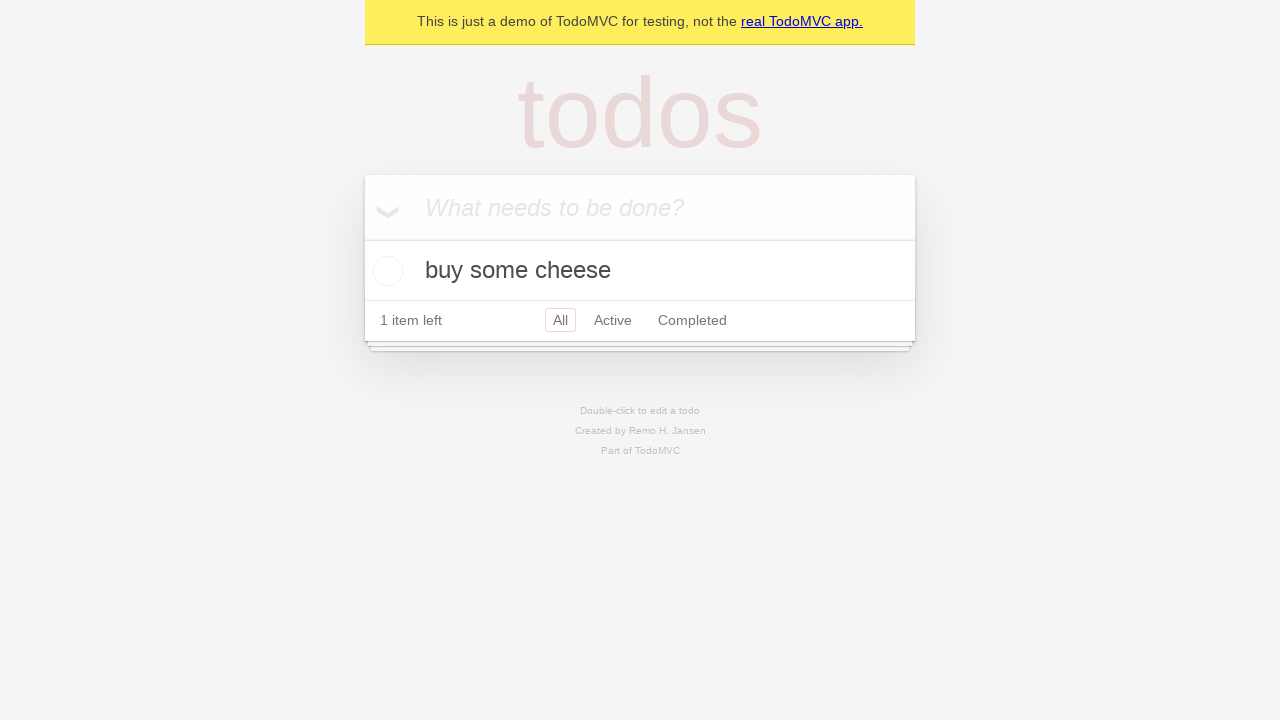

Filled todo input with 'feed the cat' on internal:attr=[placeholder="What needs to be done?"i]
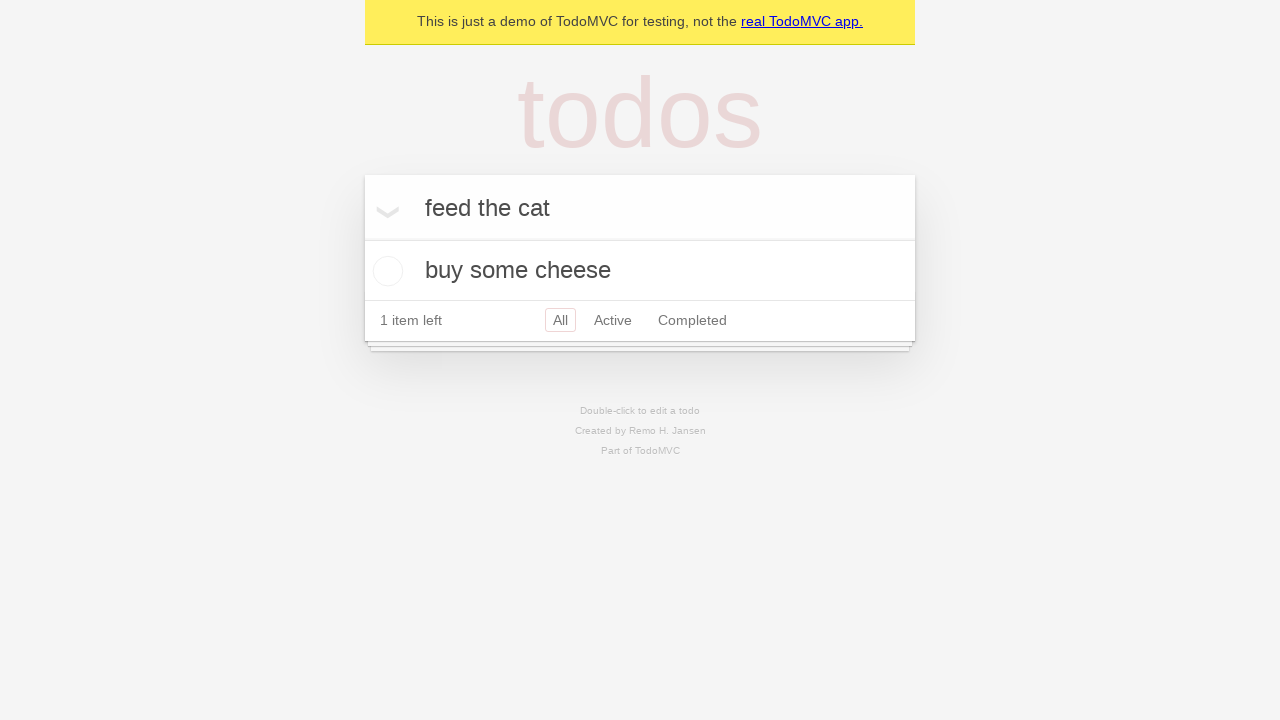

Pressed Enter to create second todo on internal:attr=[placeholder="What needs to be done?"i]
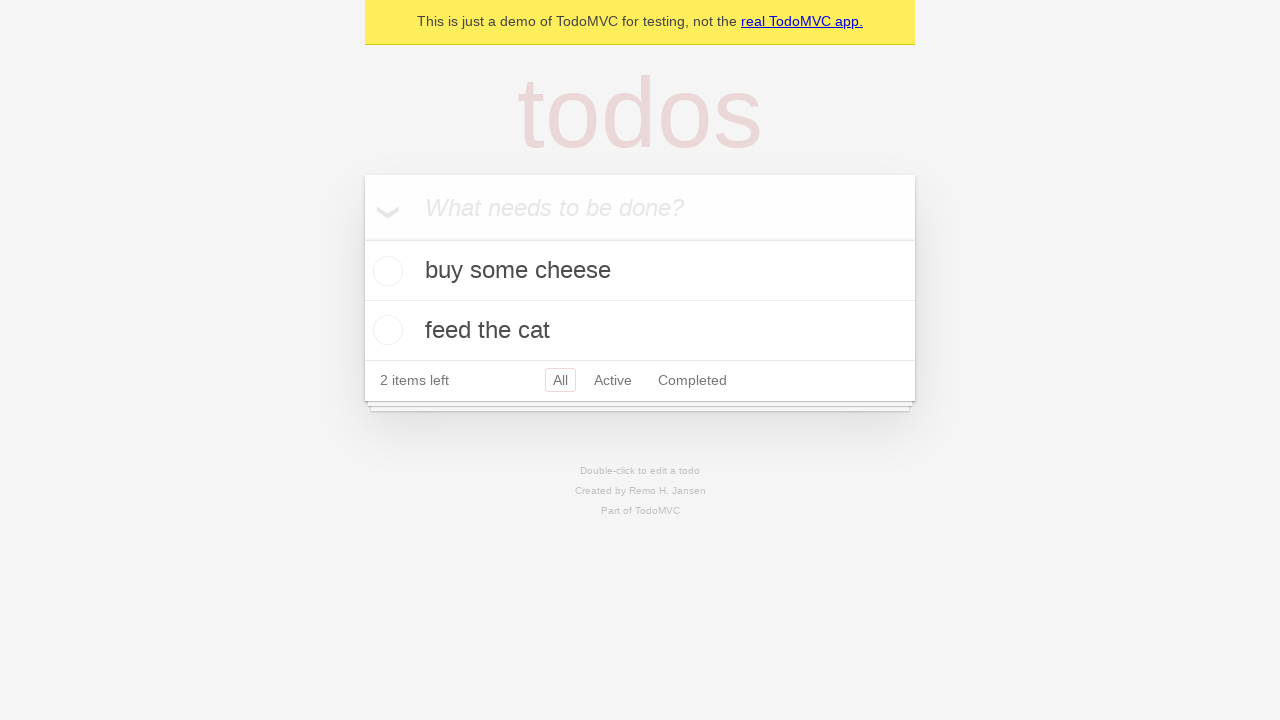

Filled todo input with 'book a doctors appointment' on internal:attr=[placeholder="What needs to be done?"i]
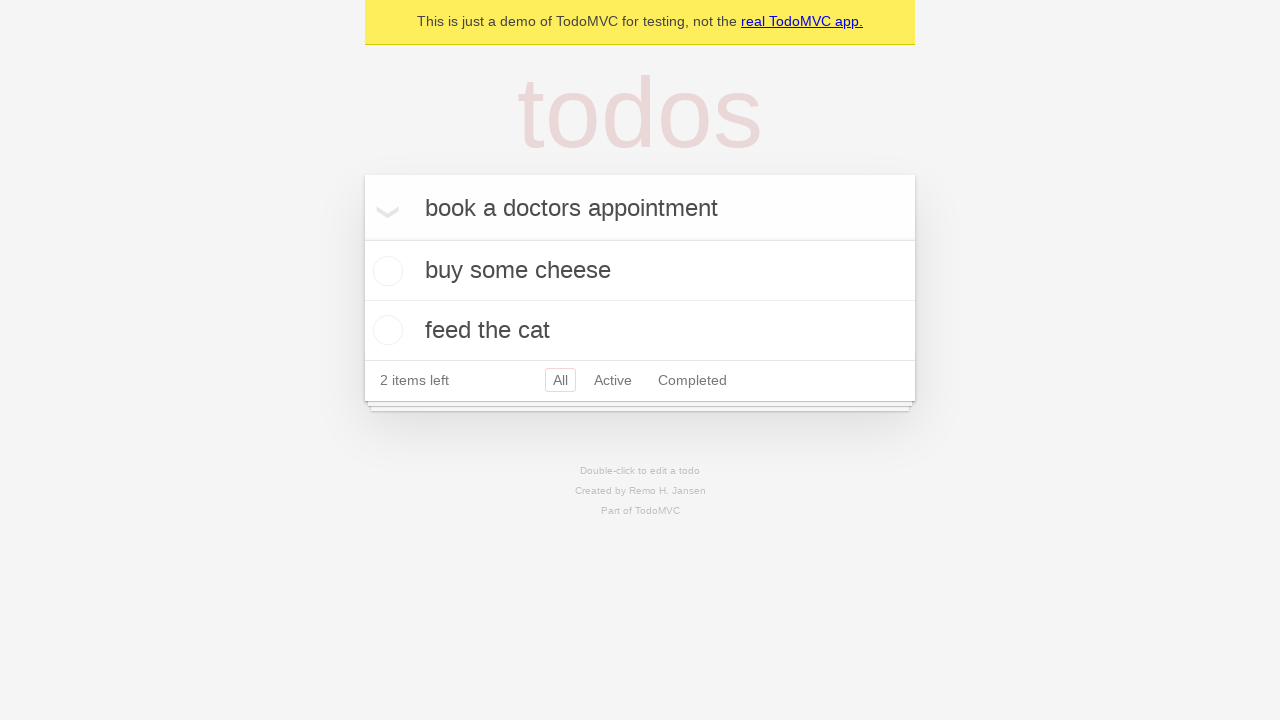

Pressed Enter to create third todo on internal:attr=[placeholder="What needs to be done?"i]
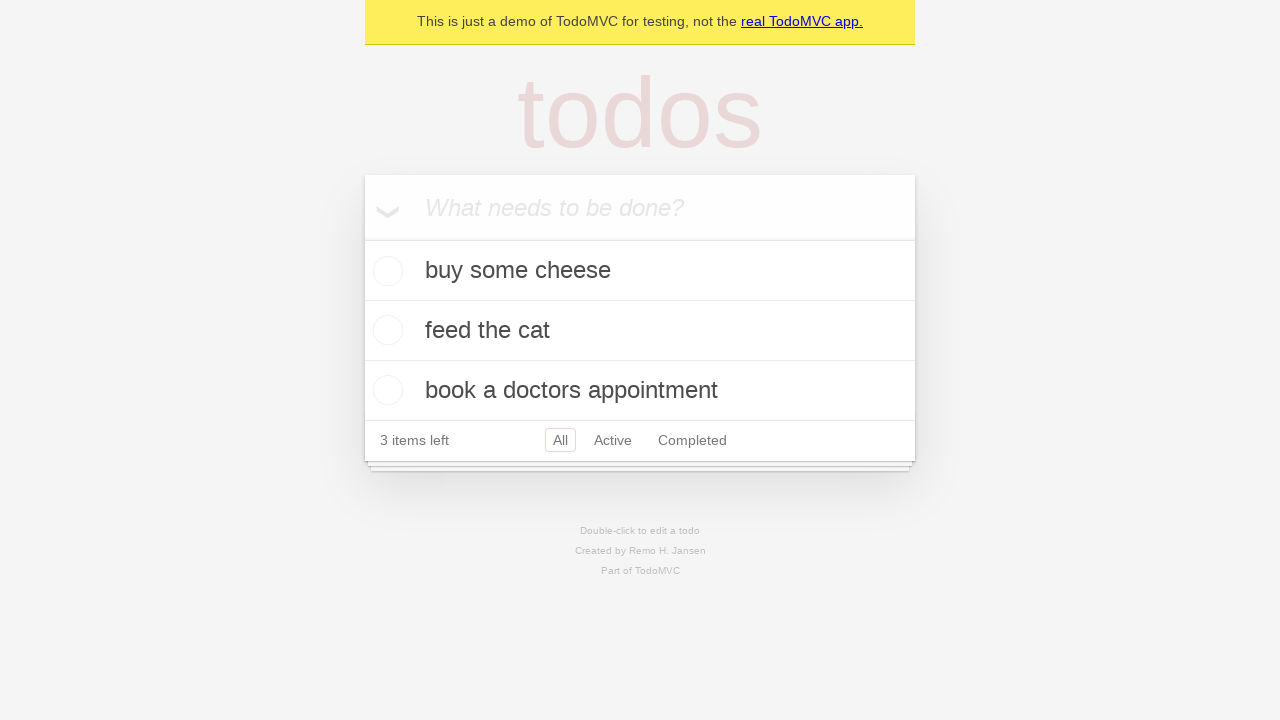

Waited for all three todos to load
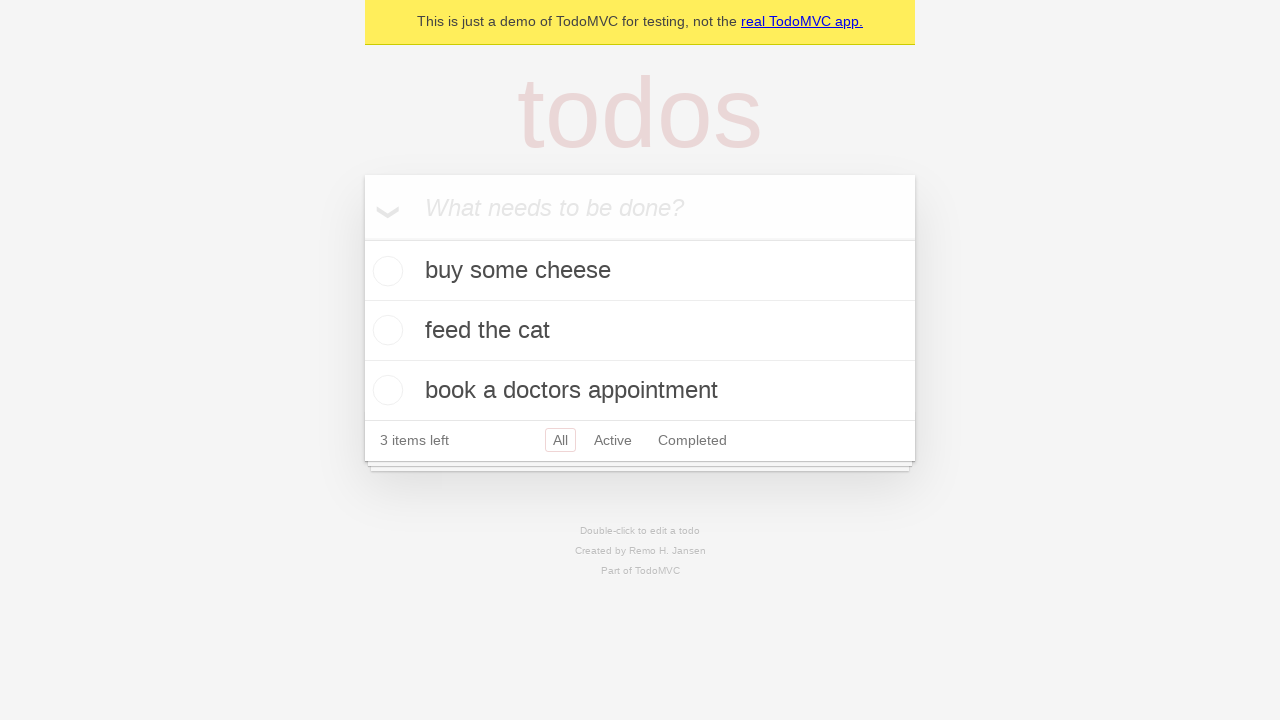

Checked 'Mark all as complete' toggle at (362, 238) on internal:label="Mark all as complete"i
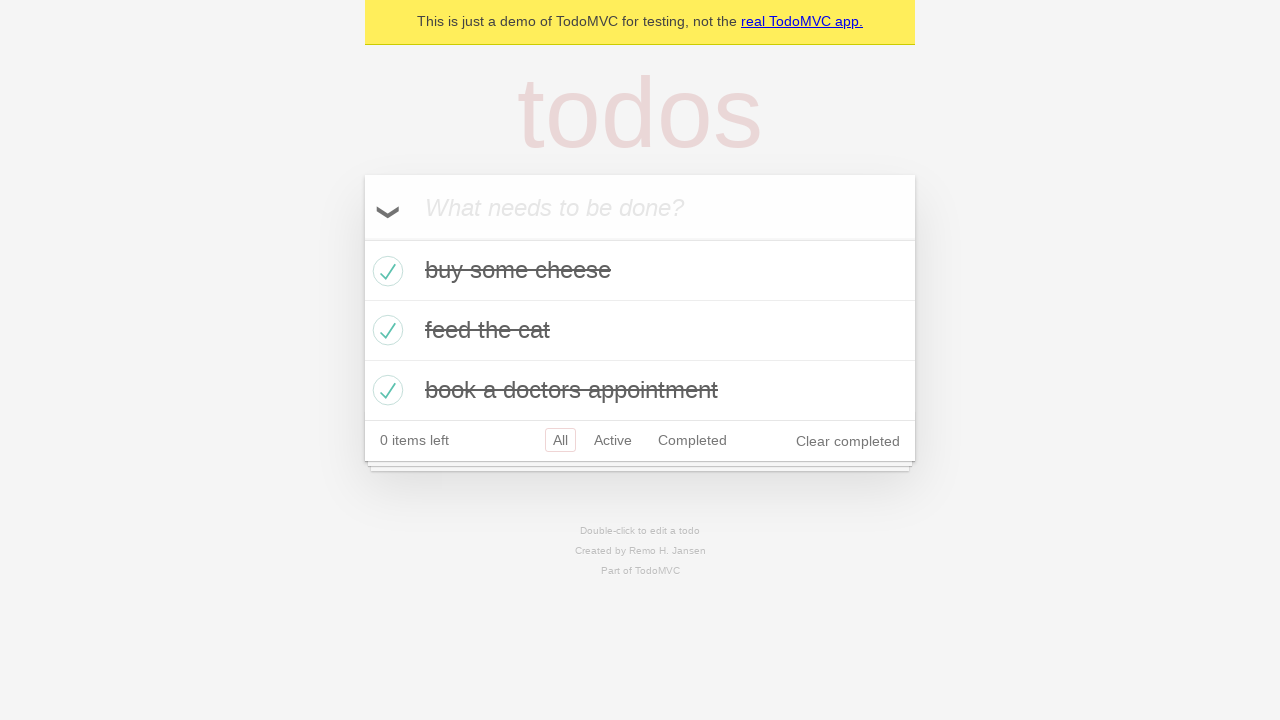

Unchecked first todo item at (385, 271) on [data-testid='todo-item'] >> nth=0 >> internal:role=checkbox
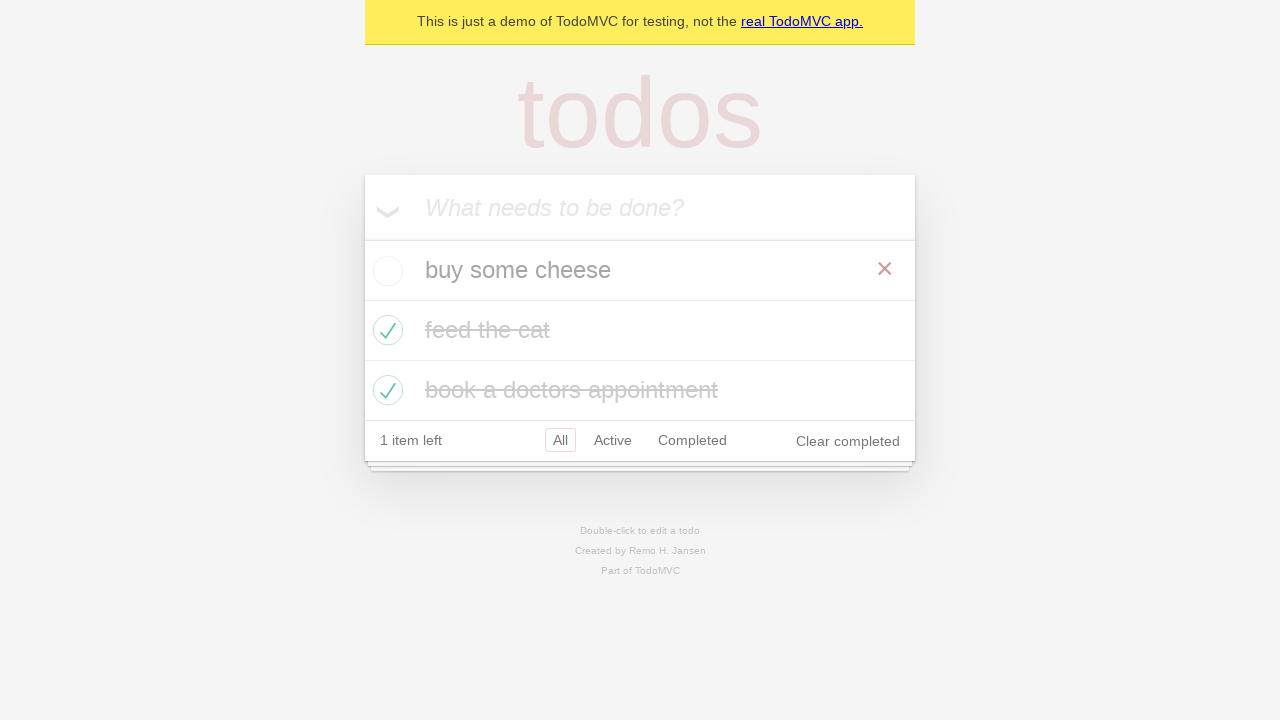

Checked first todo item again at (385, 271) on [data-testid='todo-item'] >> nth=0 >> internal:role=checkbox
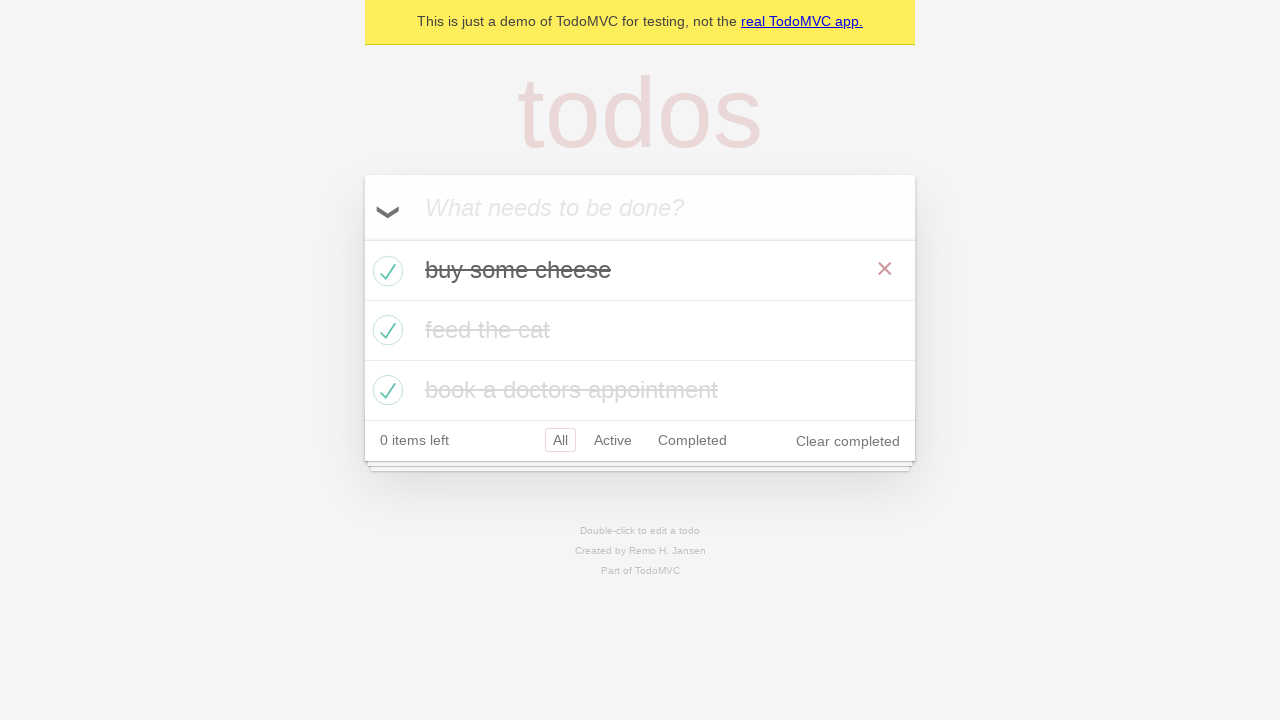

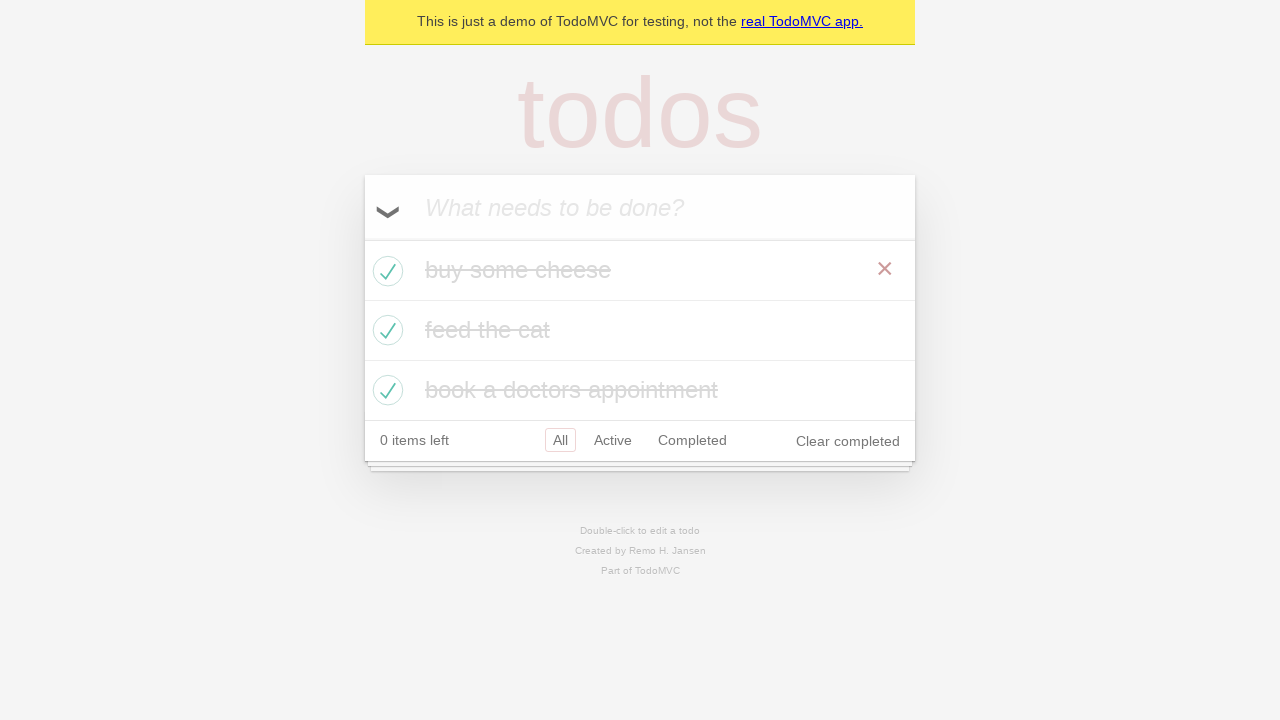